Tests the search functionality by typing "ca" and verifying that 4 products are displayed in the results

Starting URL: https://rahulshettyacademy.com/seleniumPractise/#/

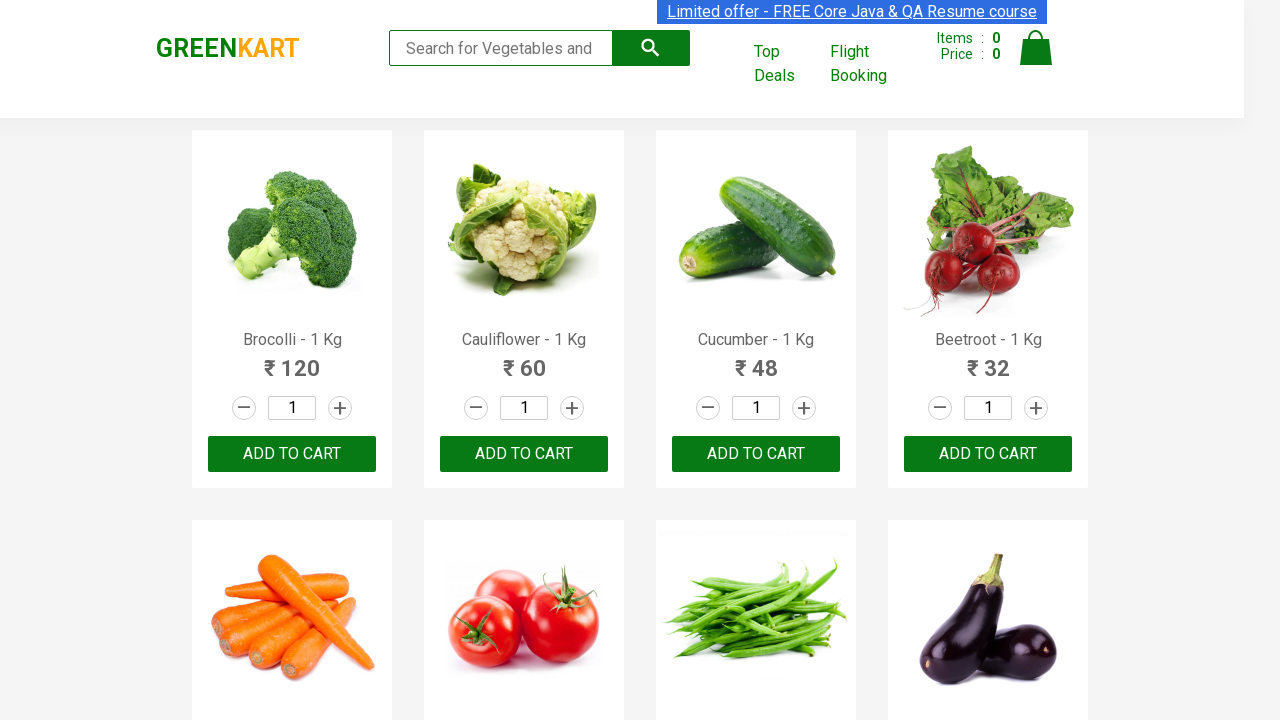

Typed 'ca' in the search field on .search-keyword
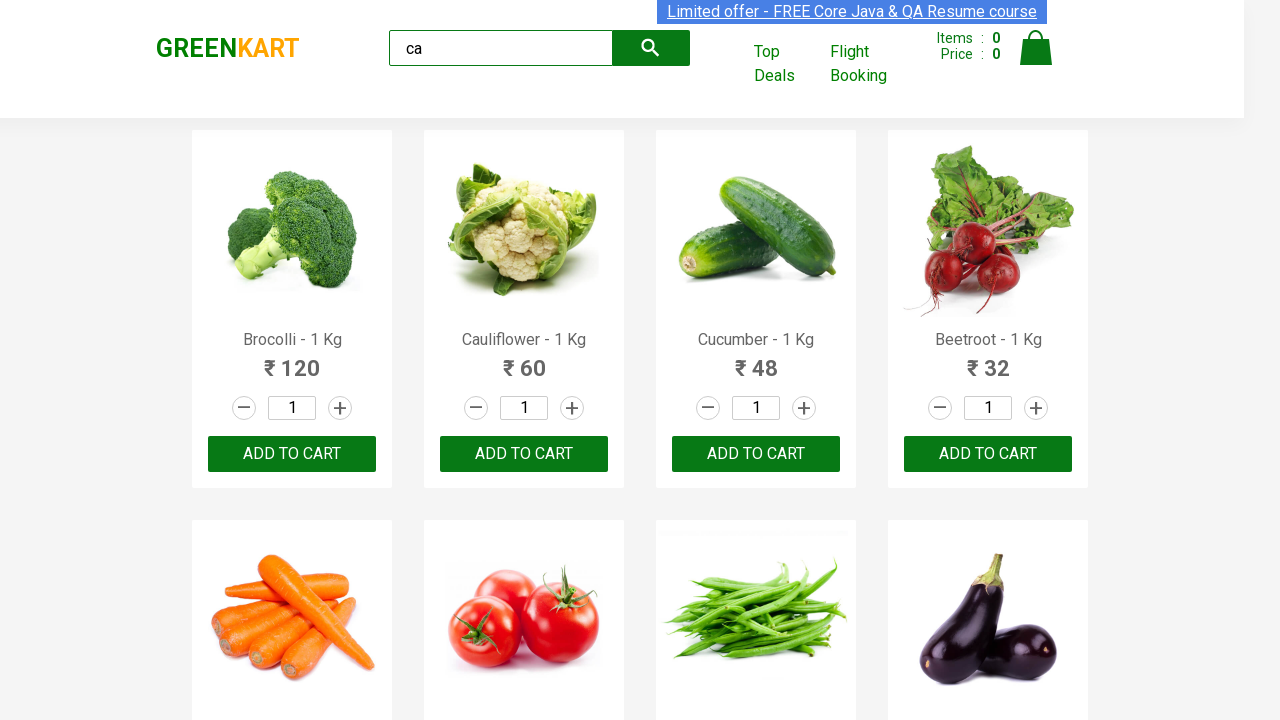

Waited 2000ms for products to filter
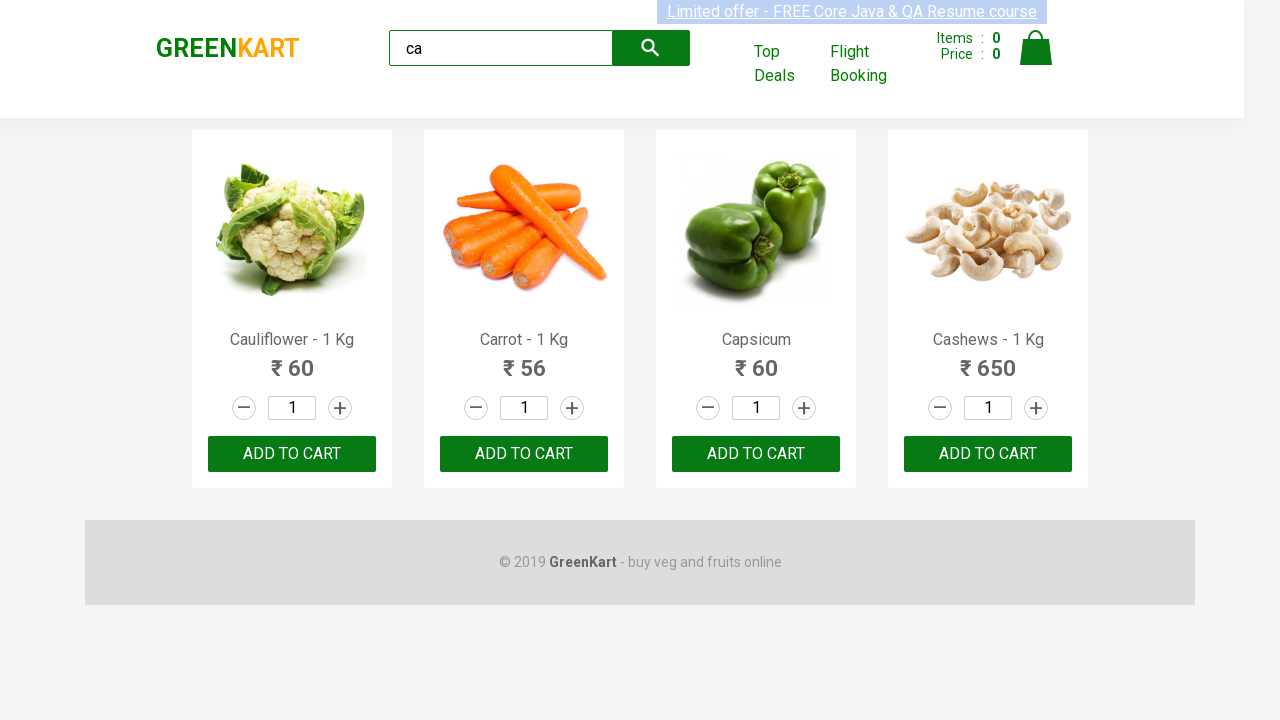

Located all visible product elements
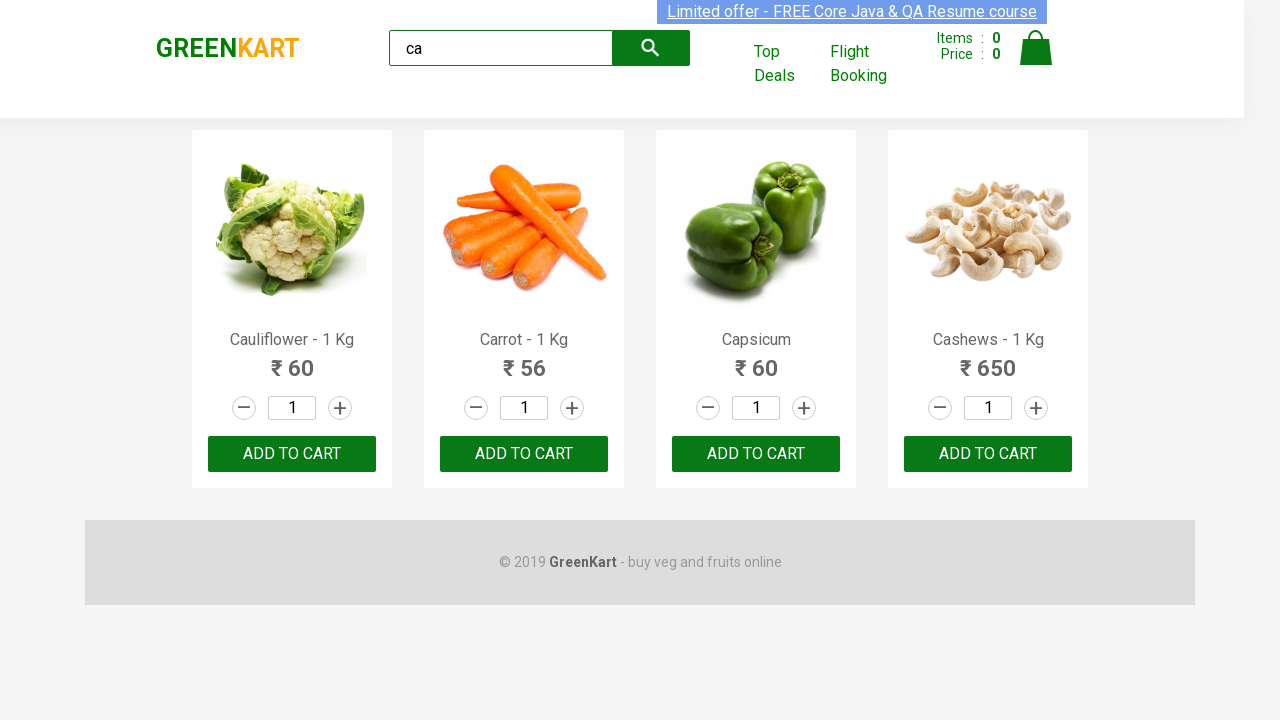

Verified that exactly 4 products are displayed in search results
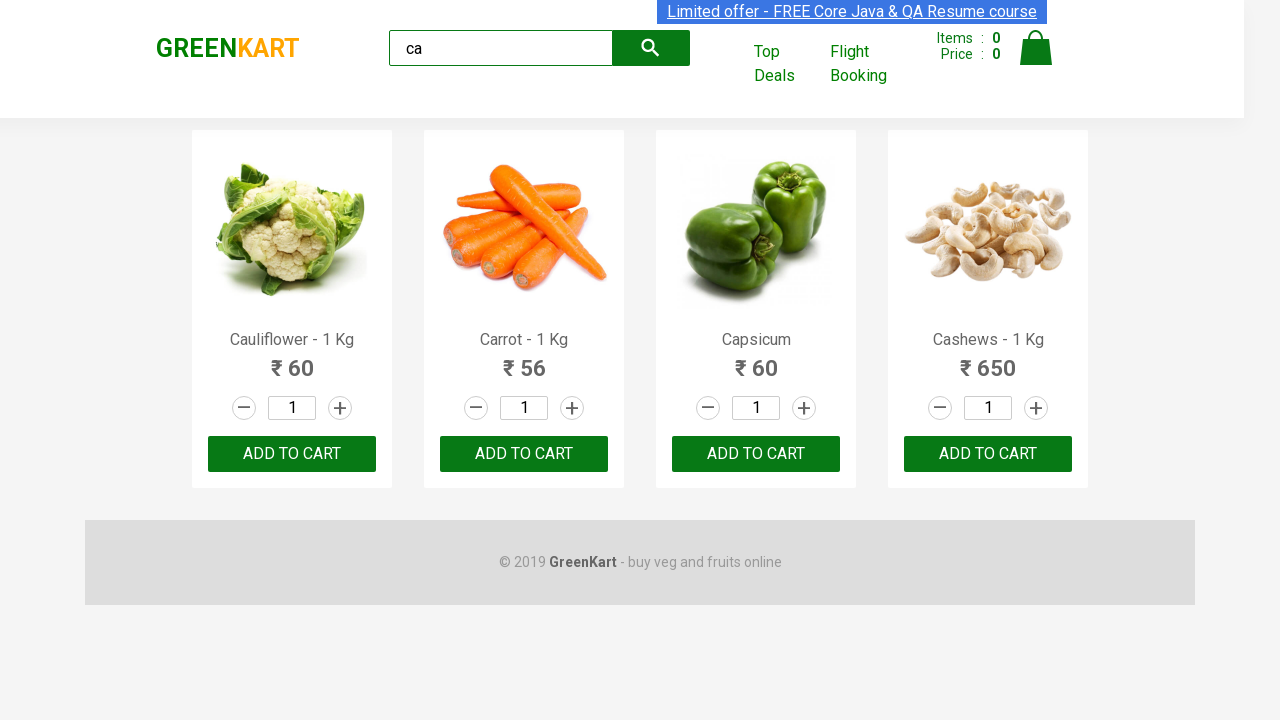

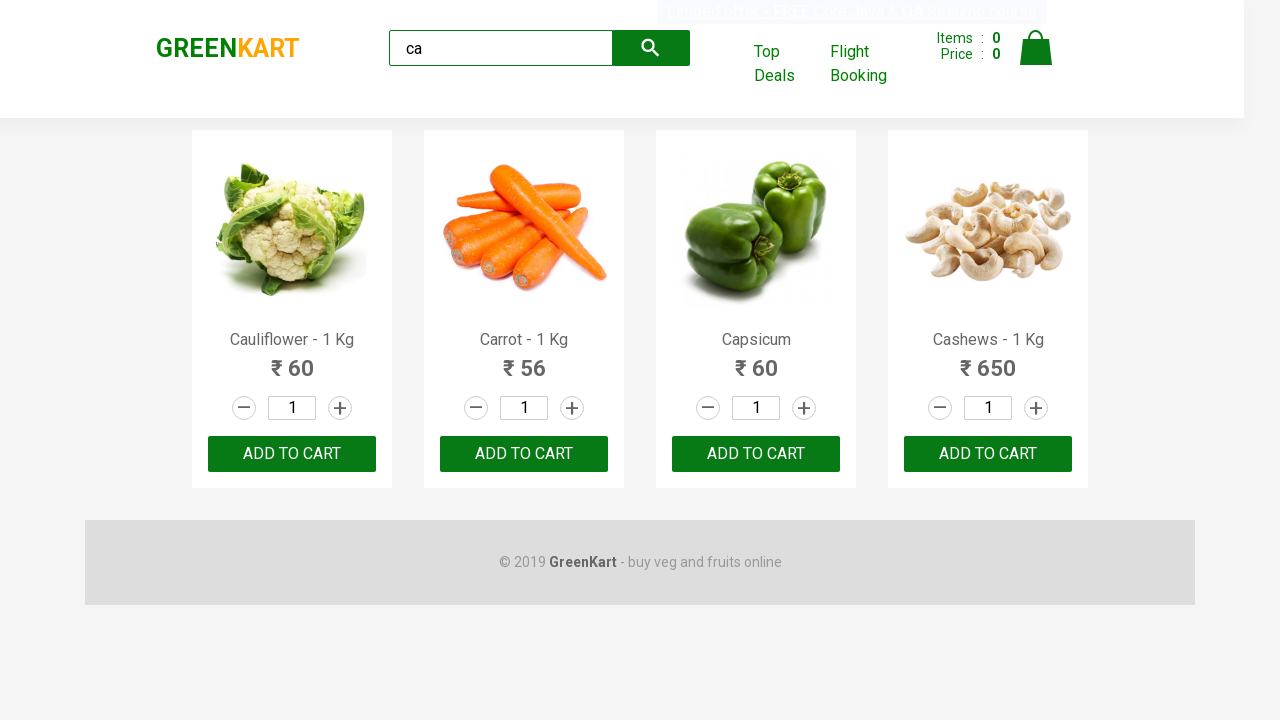